Tests dynamic controls by removing a checkbox and enabling a disabled input field, verifying the UI updates accordingly

Starting URL: https://the-internet.herokuapp.com/dynamic_controls

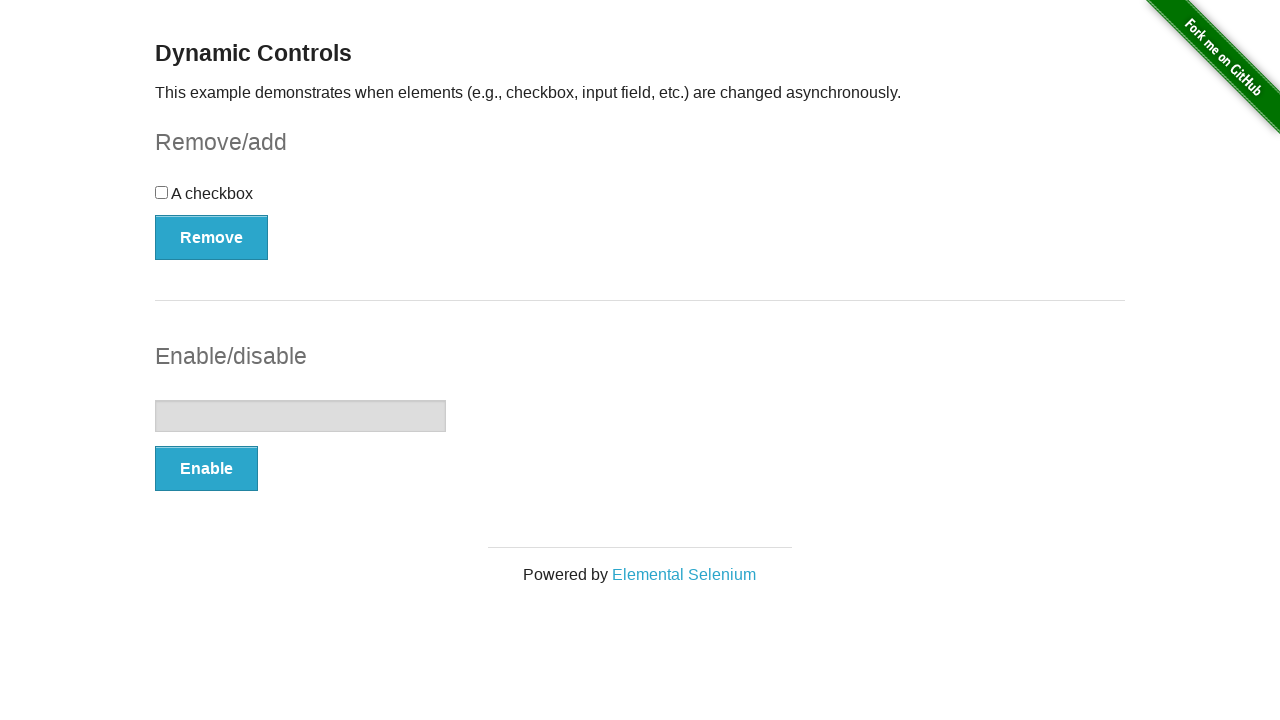

Clicked Remove button to remove the checkbox at (212, 237) on xpath=//button[text()='Remove']
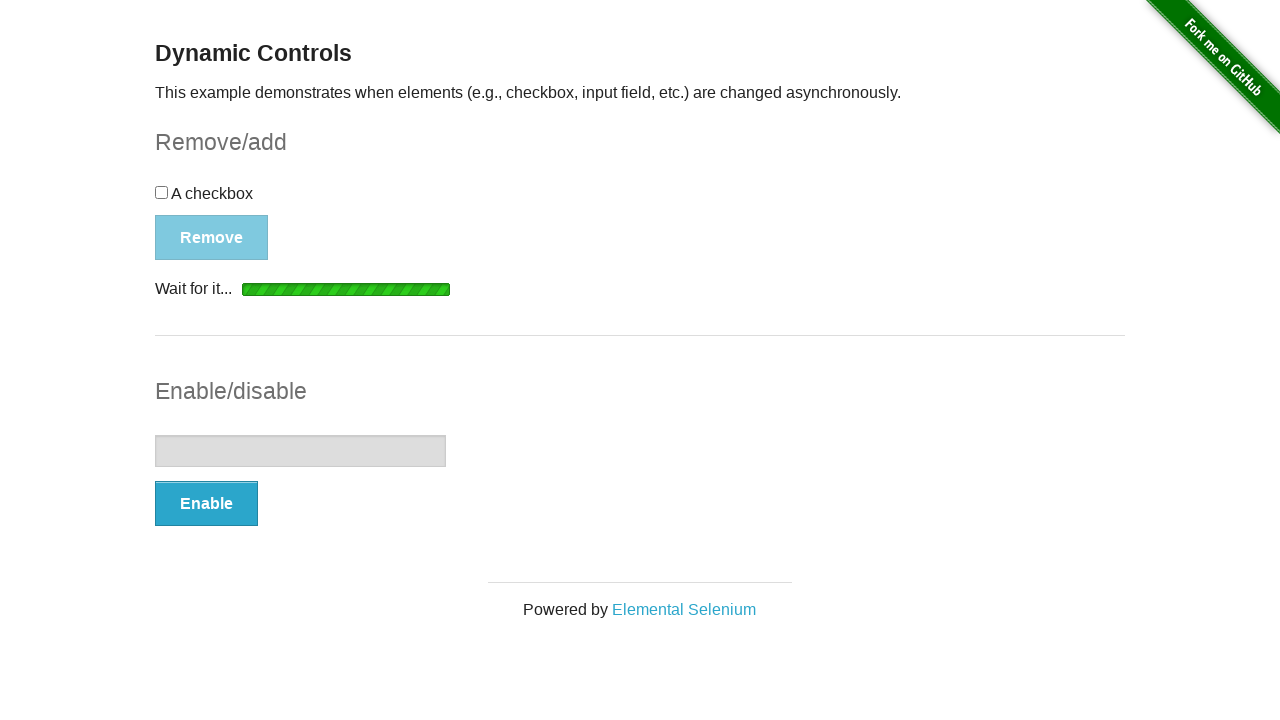

Confirmed checkbox removal message appeared
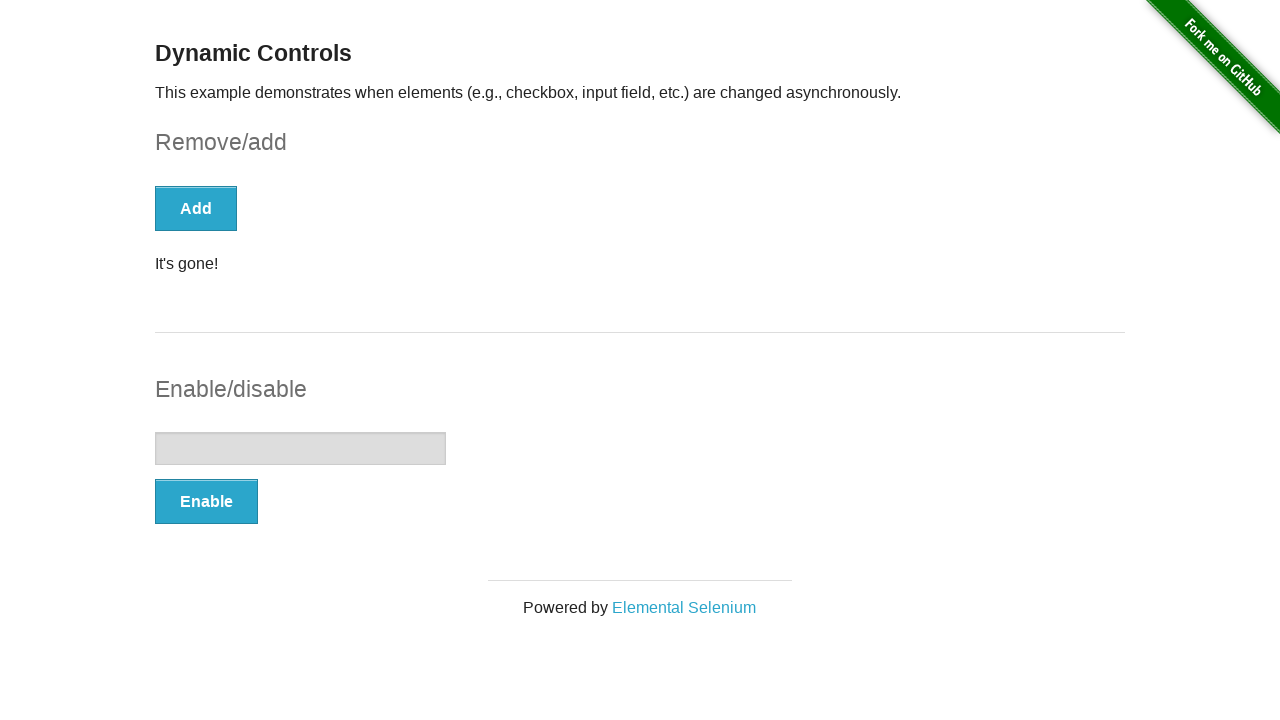

Verified checkbox is no longer visible in the DOM
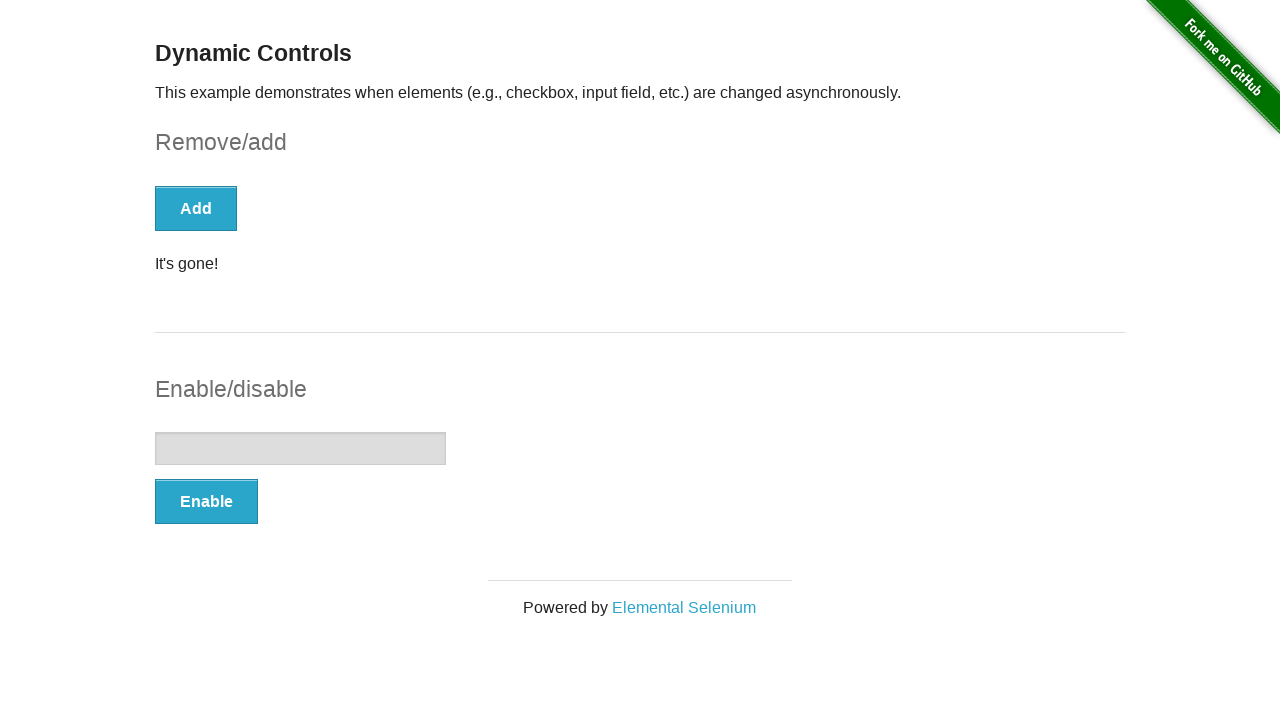

Verified input field is initially disabled
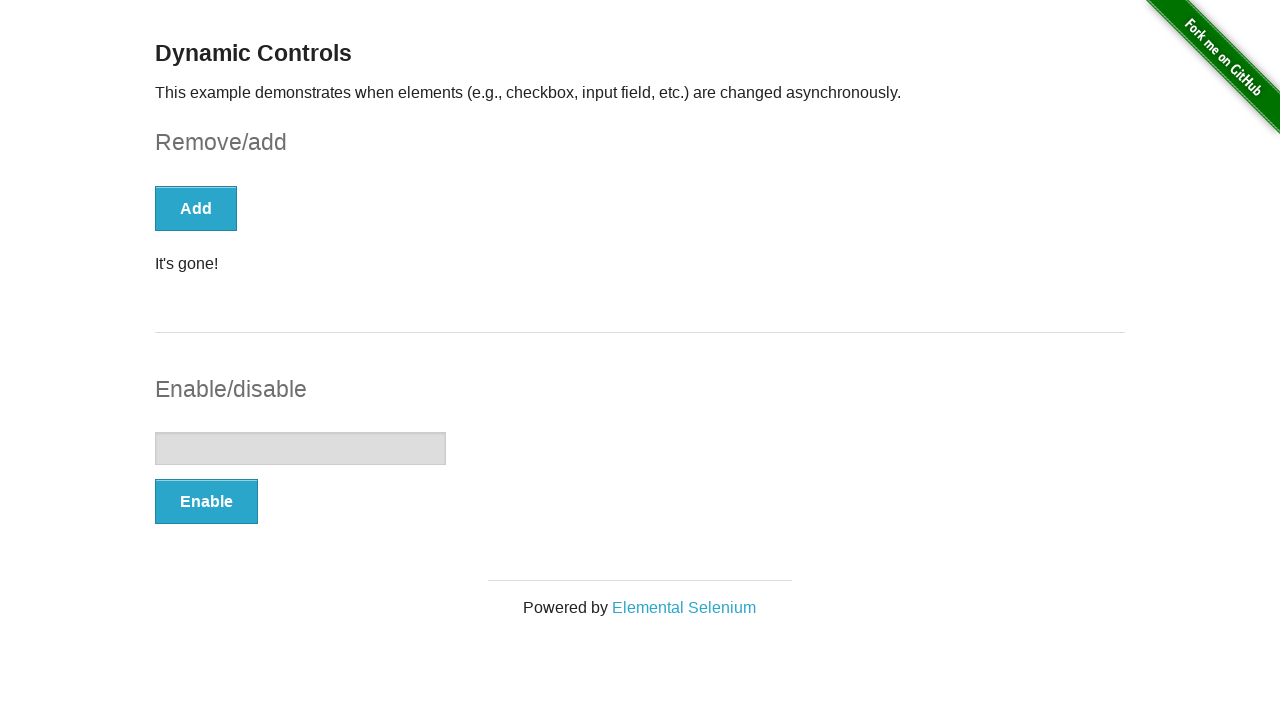

Clicked Enable button to enable the input field at (206, 501) on xpath=//button[text()='Enable']
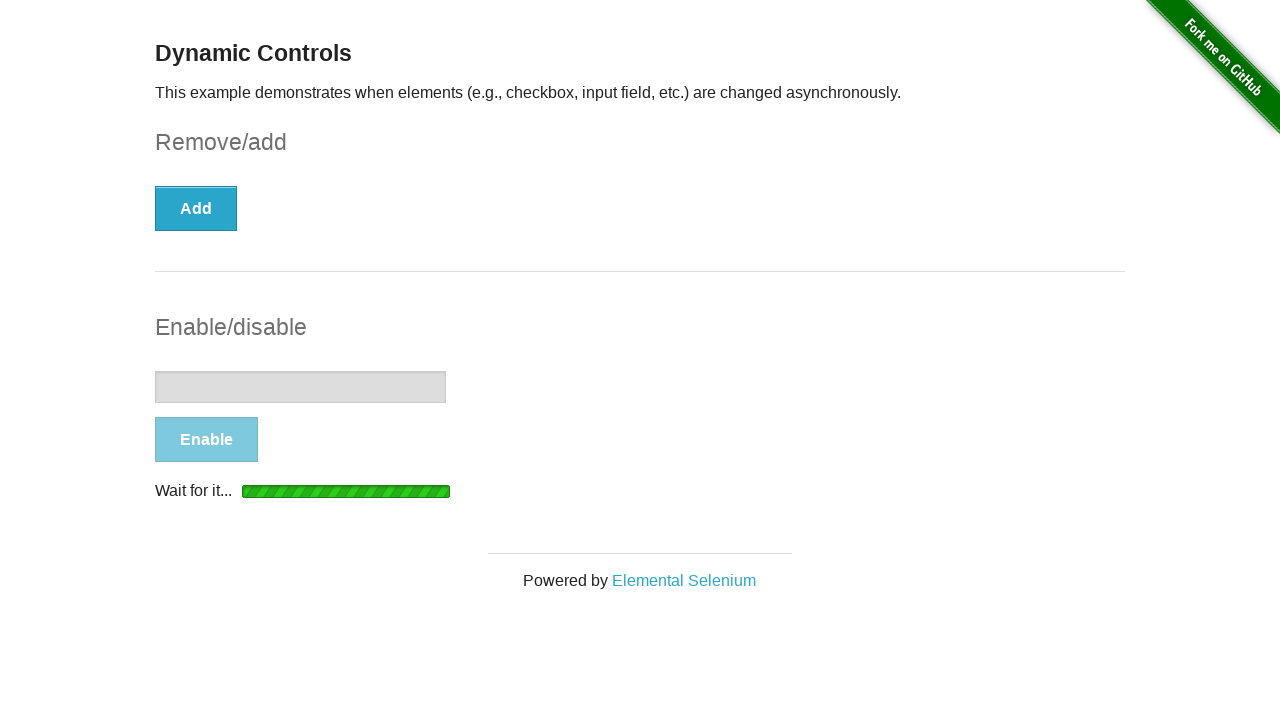

Confirmed input field enabled message appeared
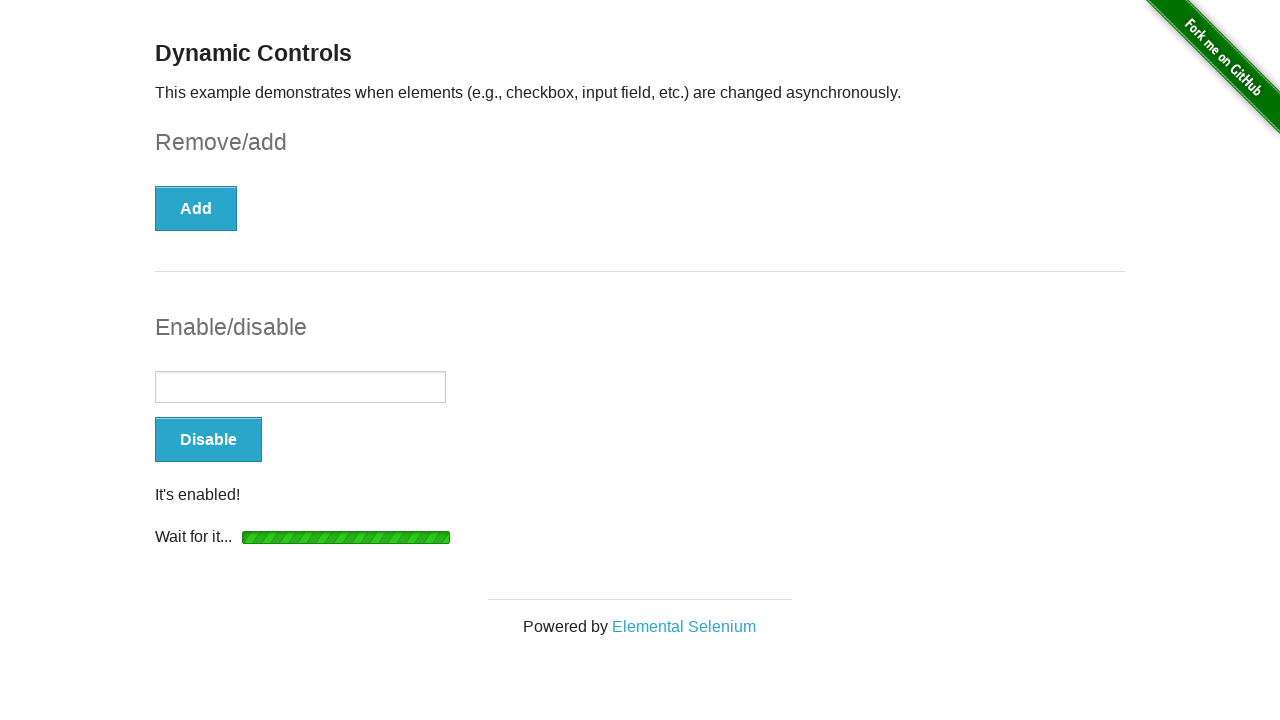

Verified input field is now enabled and functional
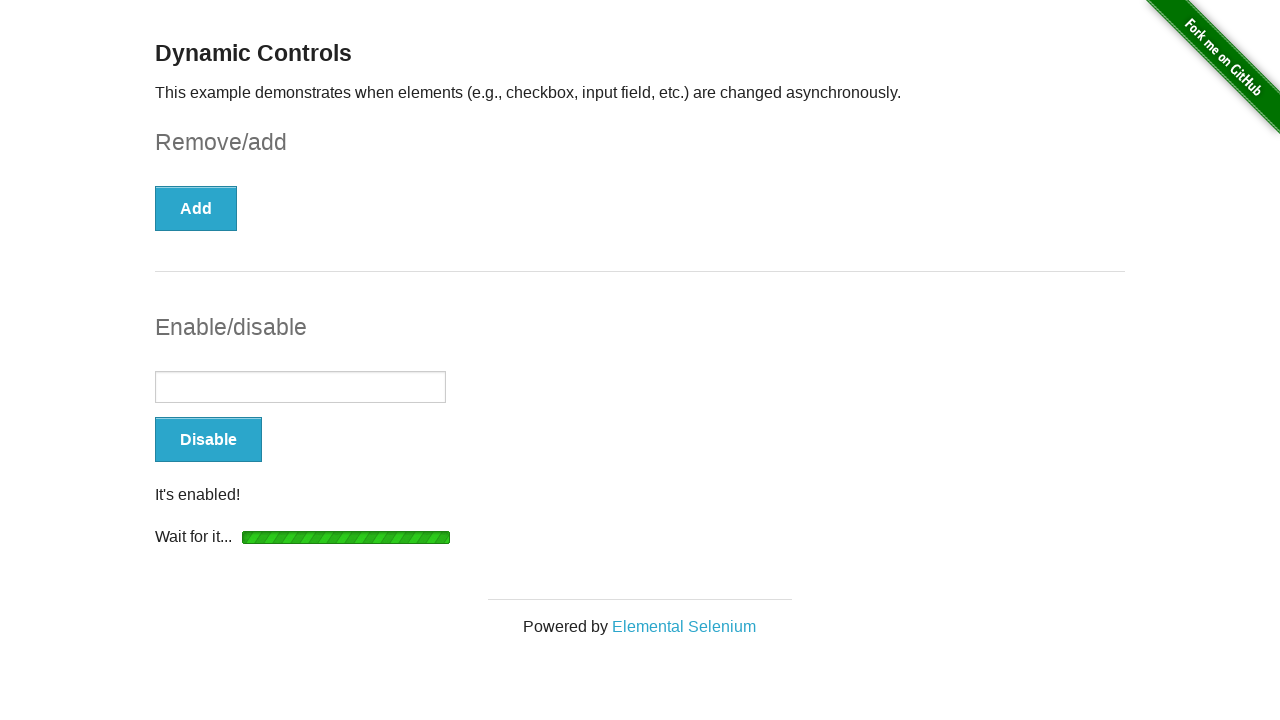

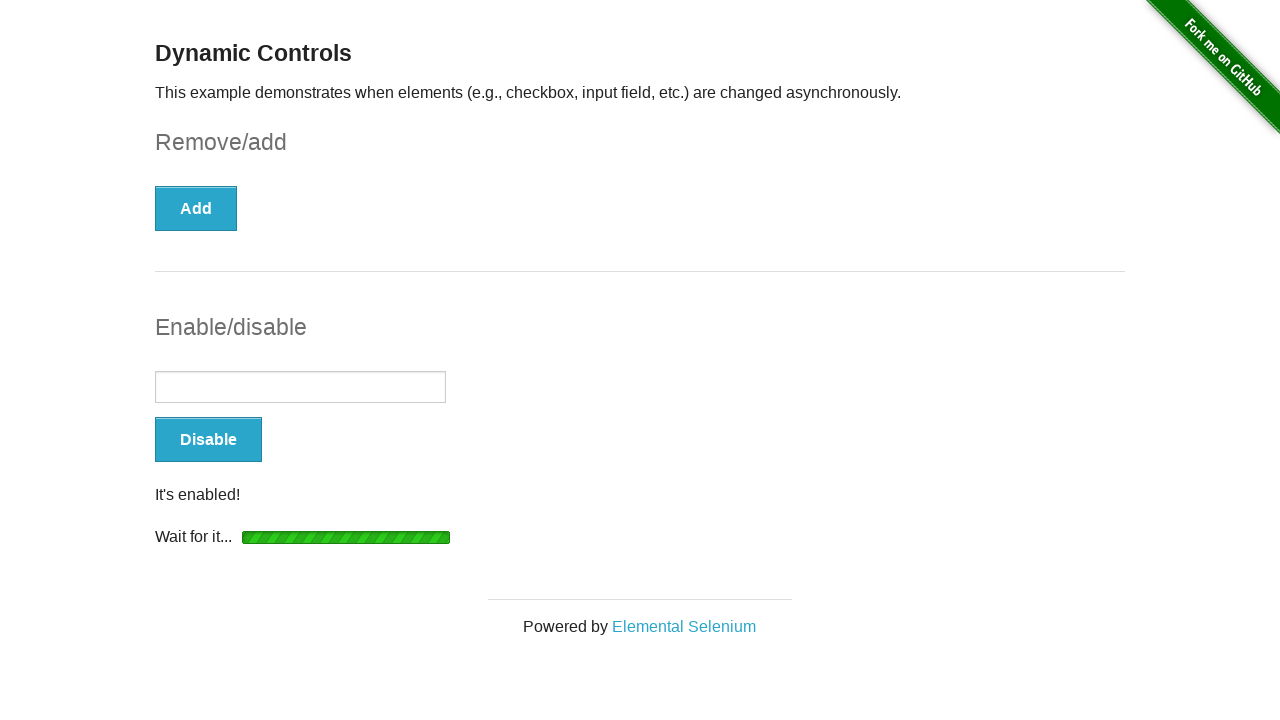